Navigates to a Java examples tutorial page on BeginnersBook and clicks the first comment reply link to open a reply form.

Starting URL: https://beginnersbook.com/2017/09/java-examples/

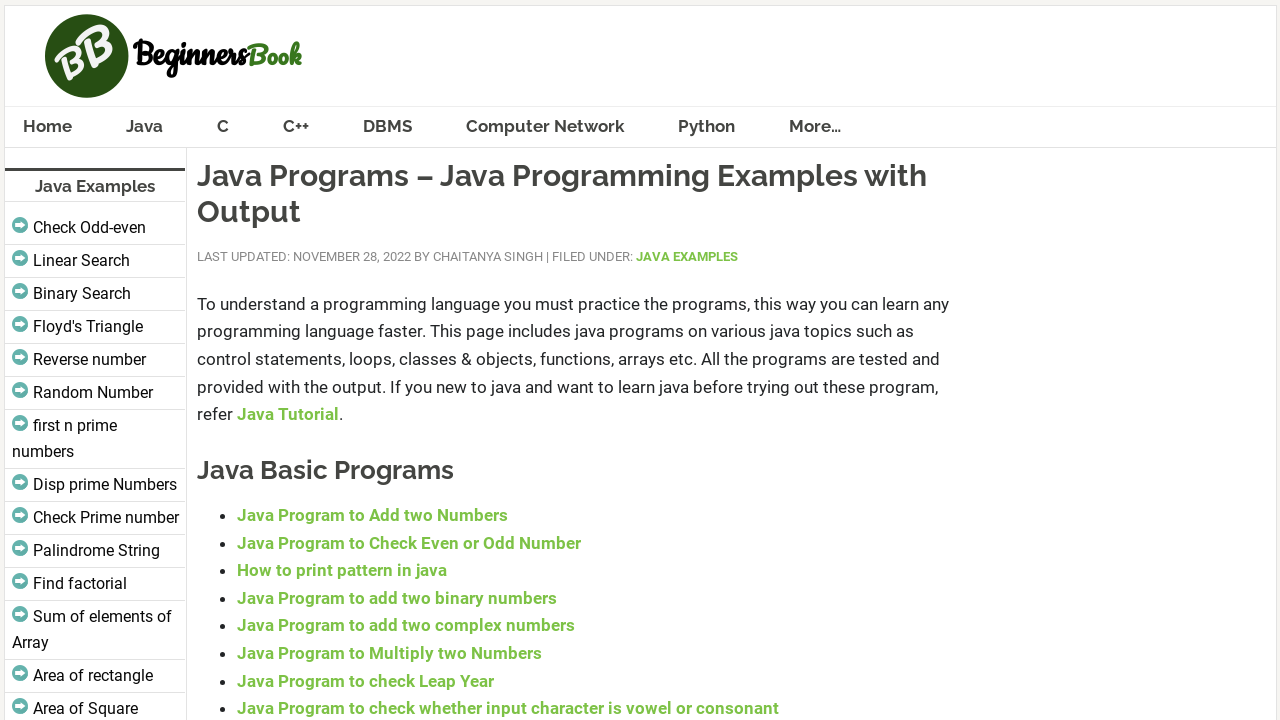

Navigated to Java examples tutorial page on BeginnersBook
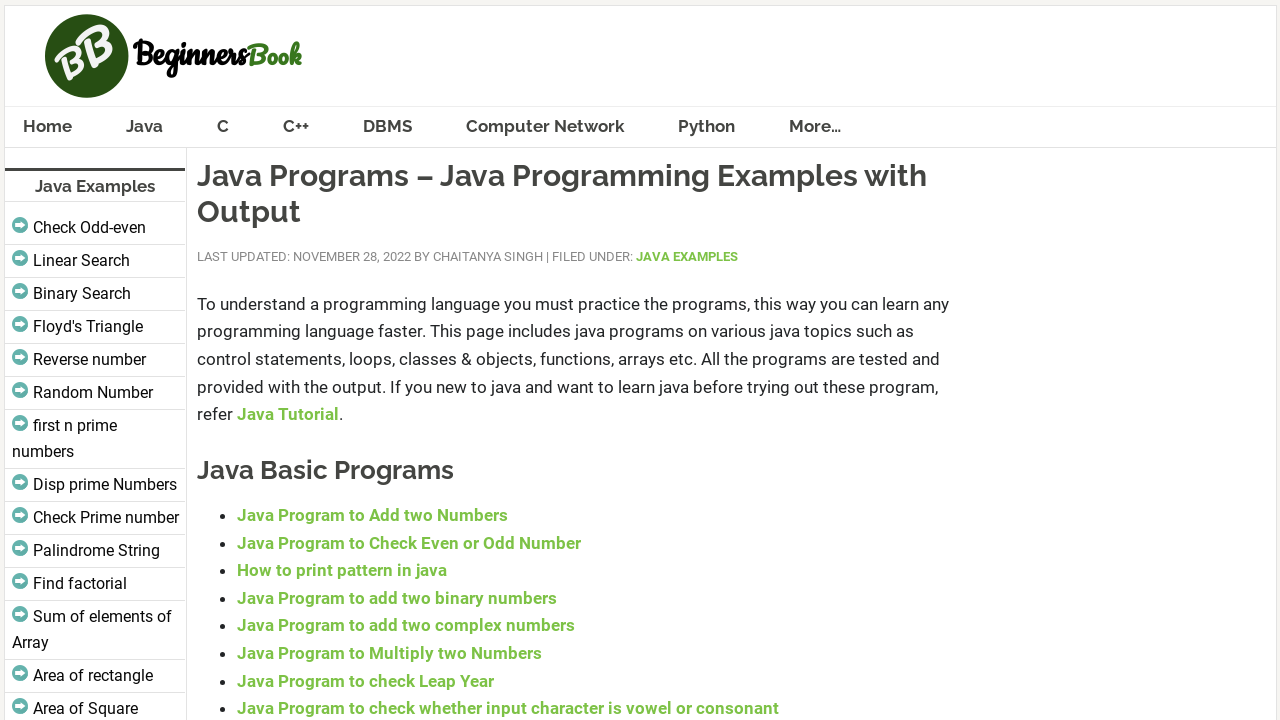

Clicked the first comment reply link at (282, 361) on (//a[@class='comment-reply-link'])[1]
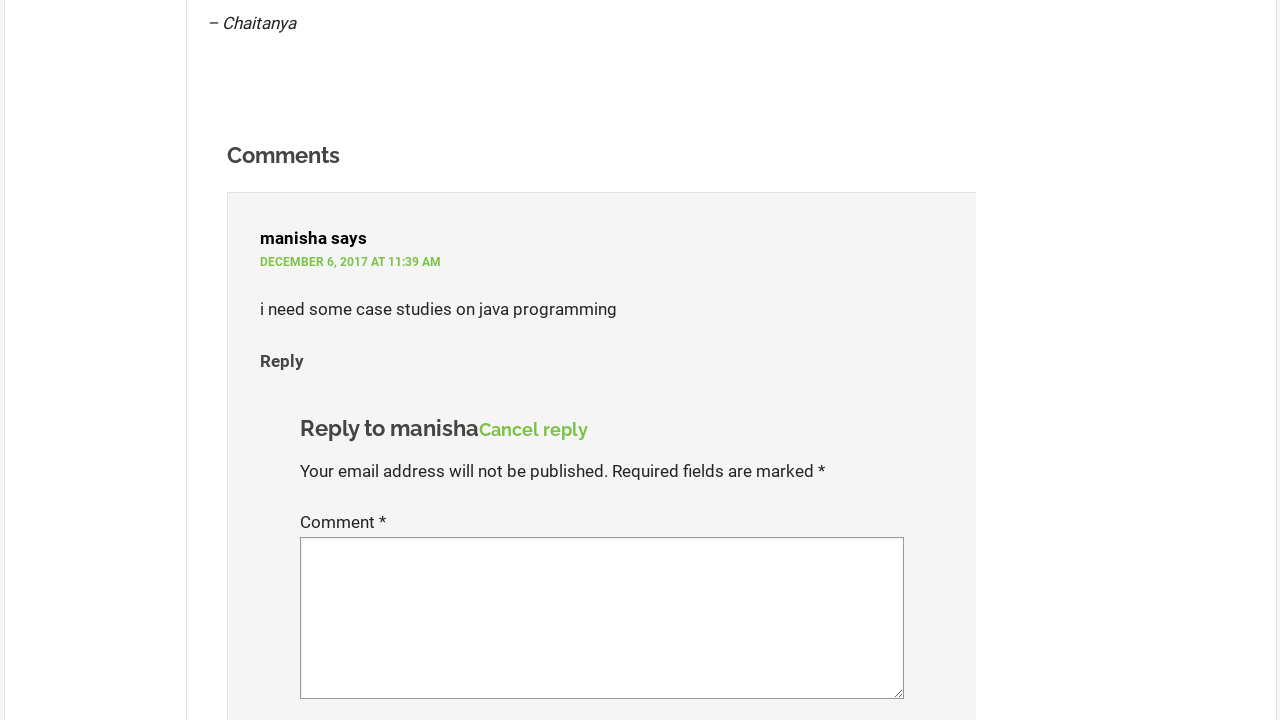

Waited for reply form to appear
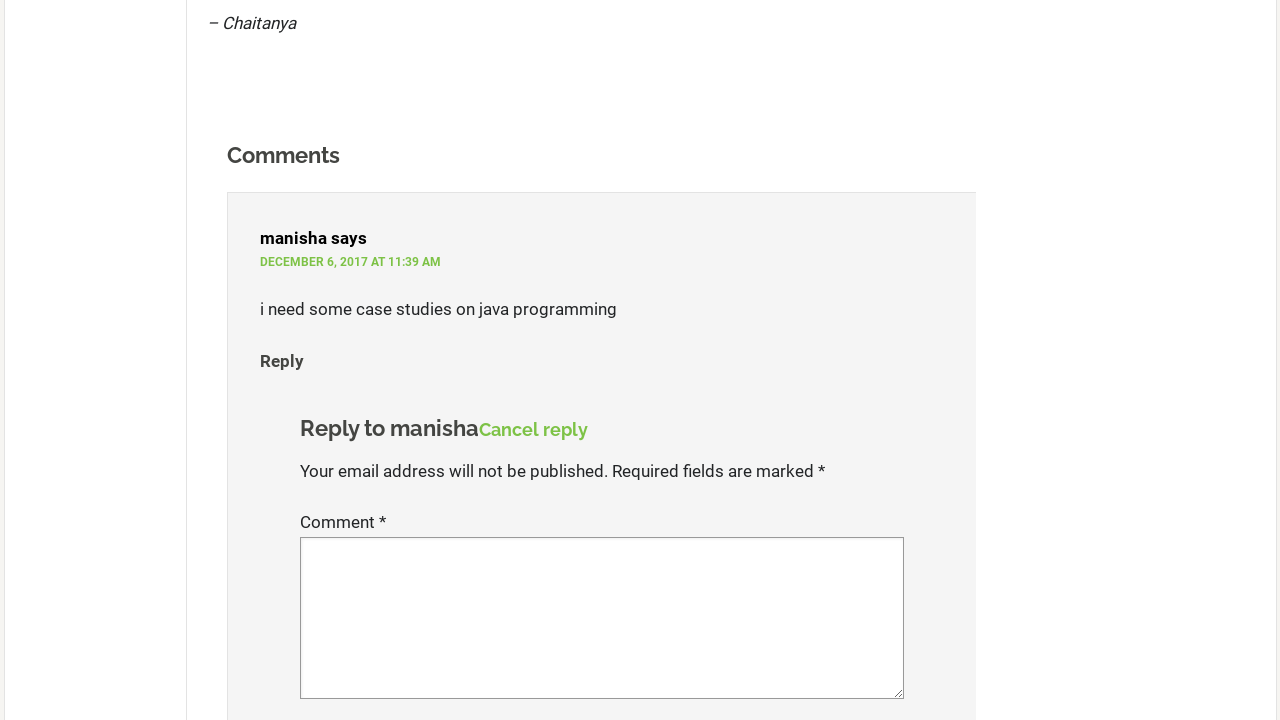

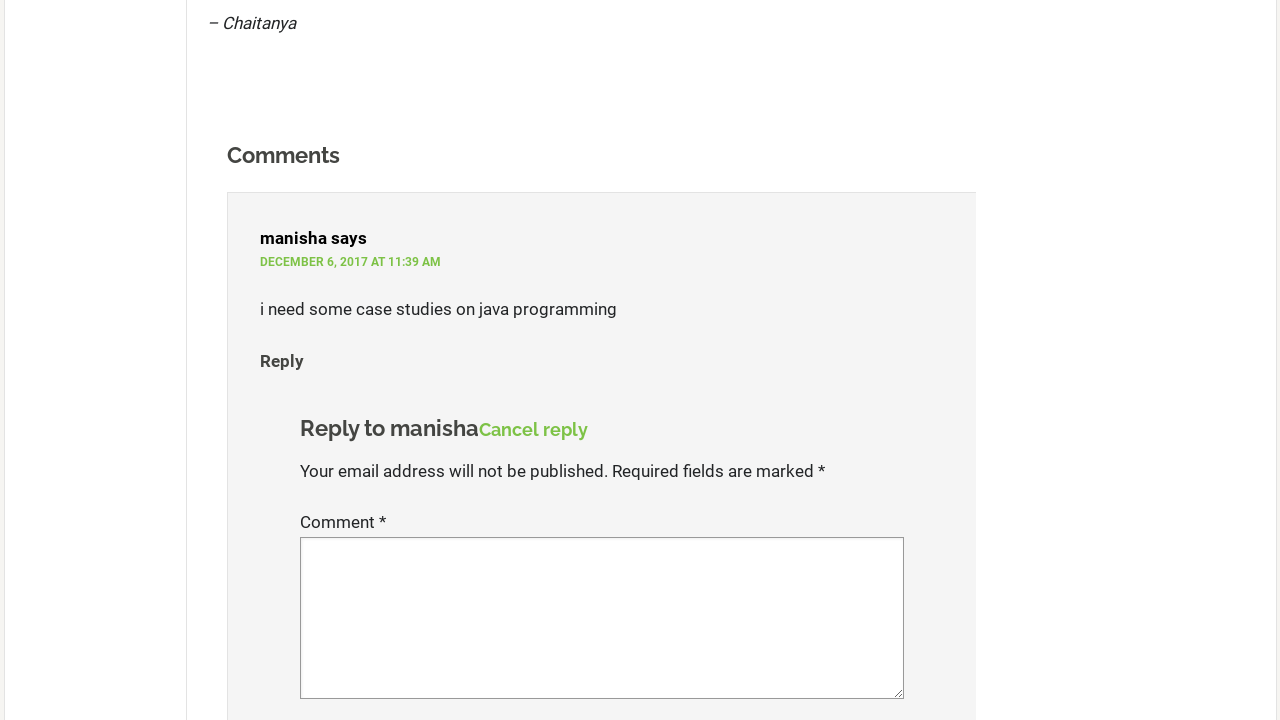